Tests clicking on a button to change message on ng-bootstrap alert examples page

Starting URL: https://ng-bootstrap.github.io/#/components/alert/examples

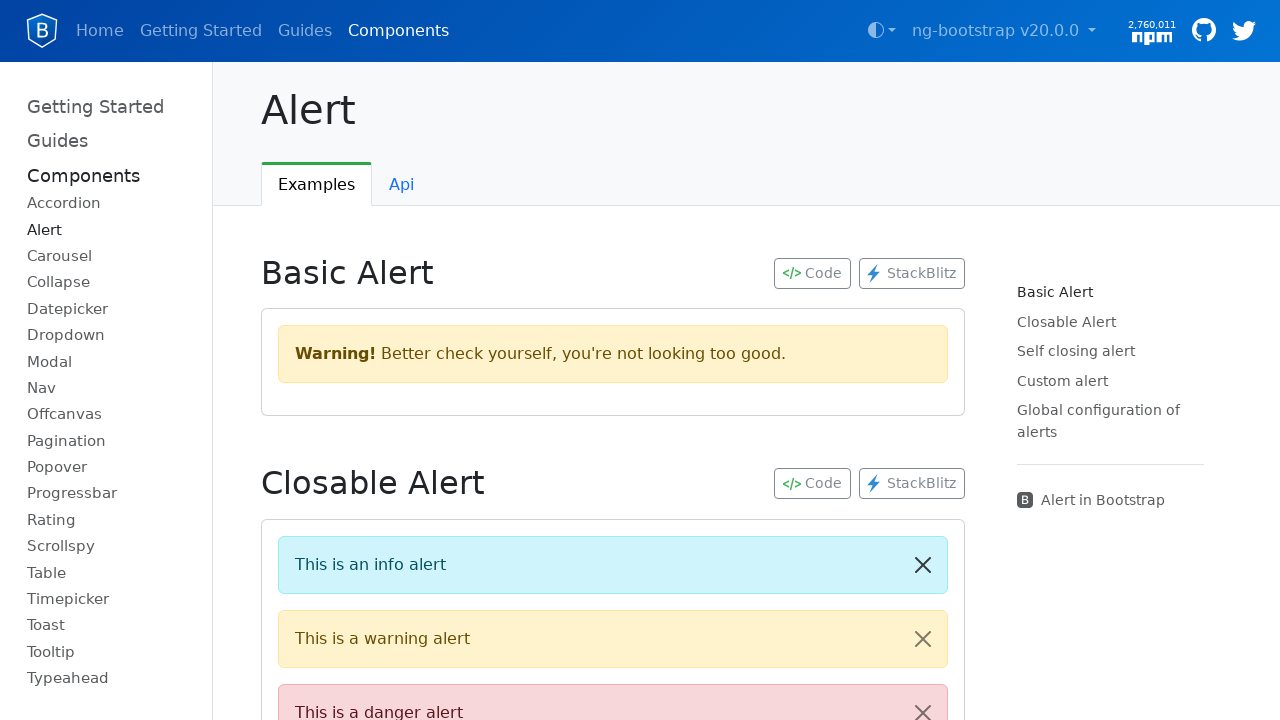

Navigated to ng-bootstrap alert examples page
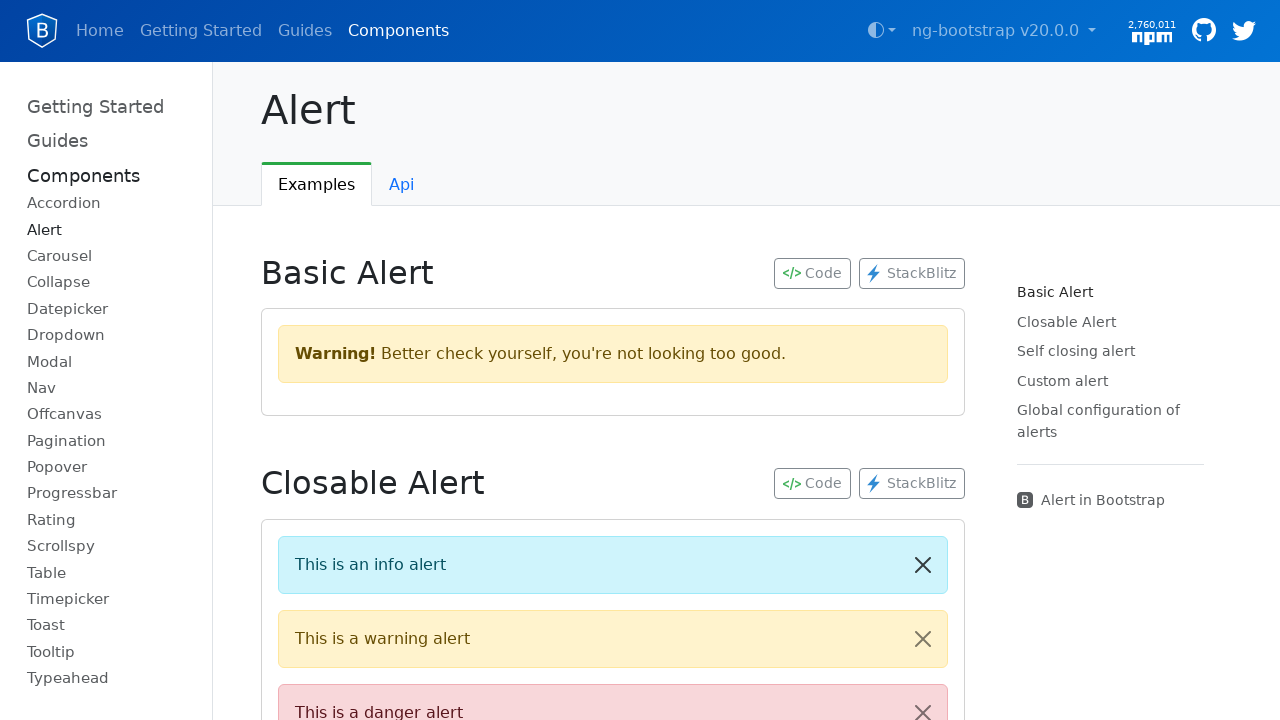

Clicked on 'Change message' button at (360, 360) on xpath=//button[contains (text(), 'Change message')]
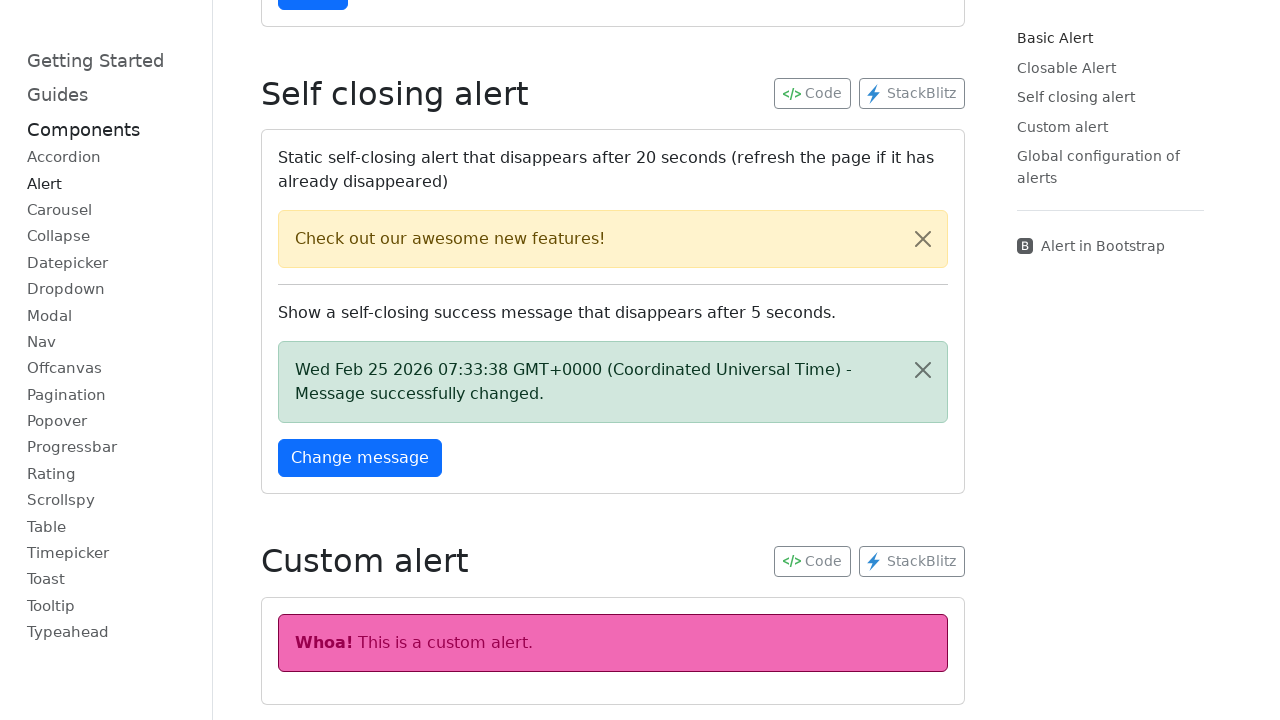

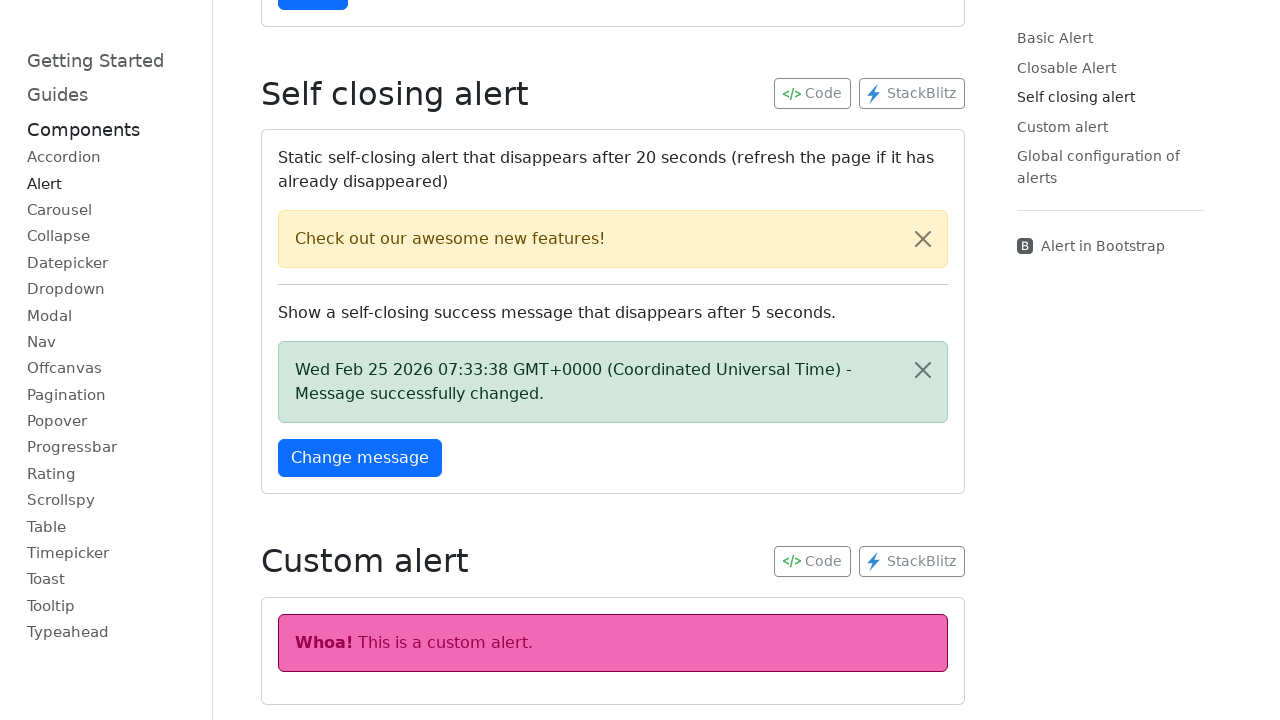